Tests that an email not matching the required pattern prevents form submission.

Starting URL: https://demoqa.com/automation-practice-form

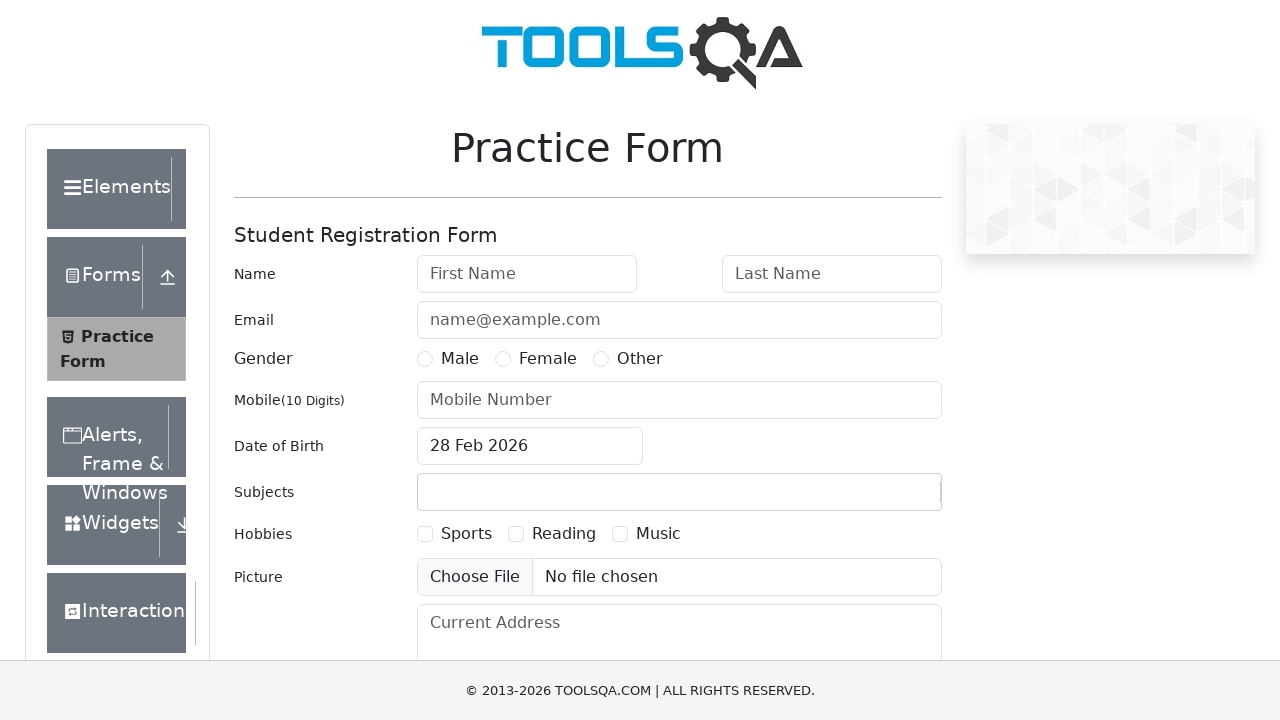

Filled first name field with 'Robert' on #firstName
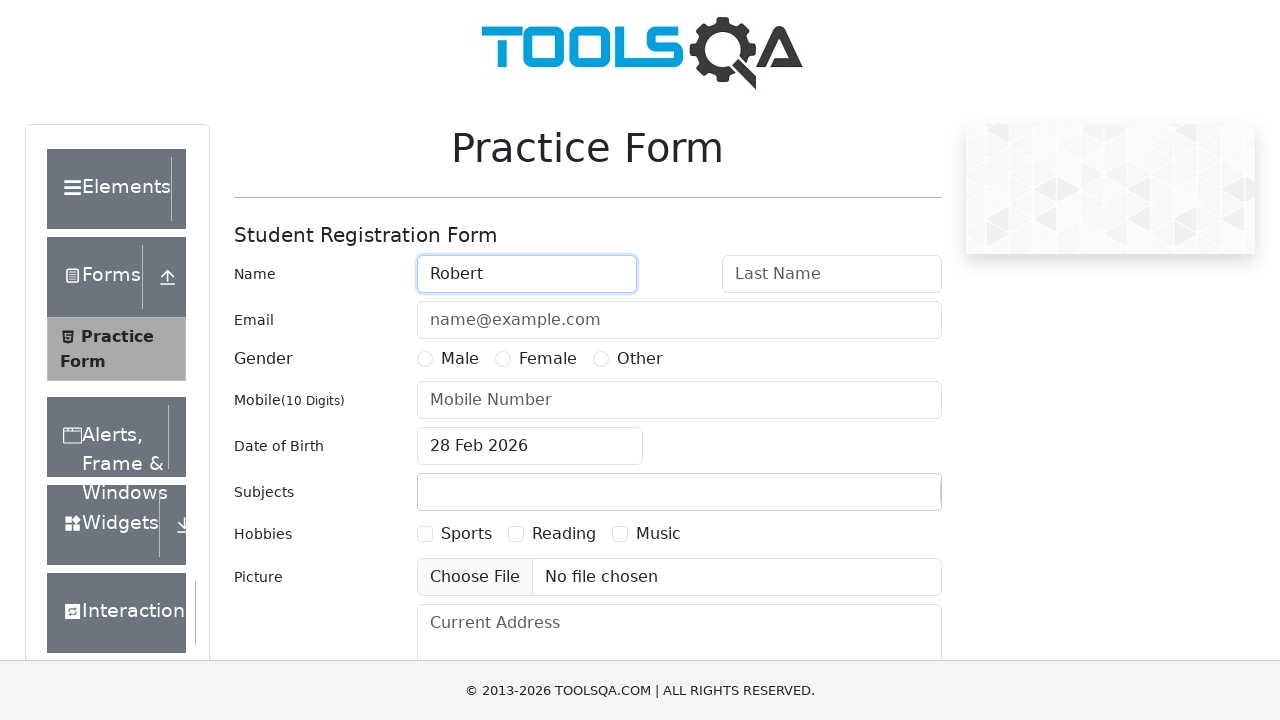

Filled last name field with 'Garcia' on #lastName
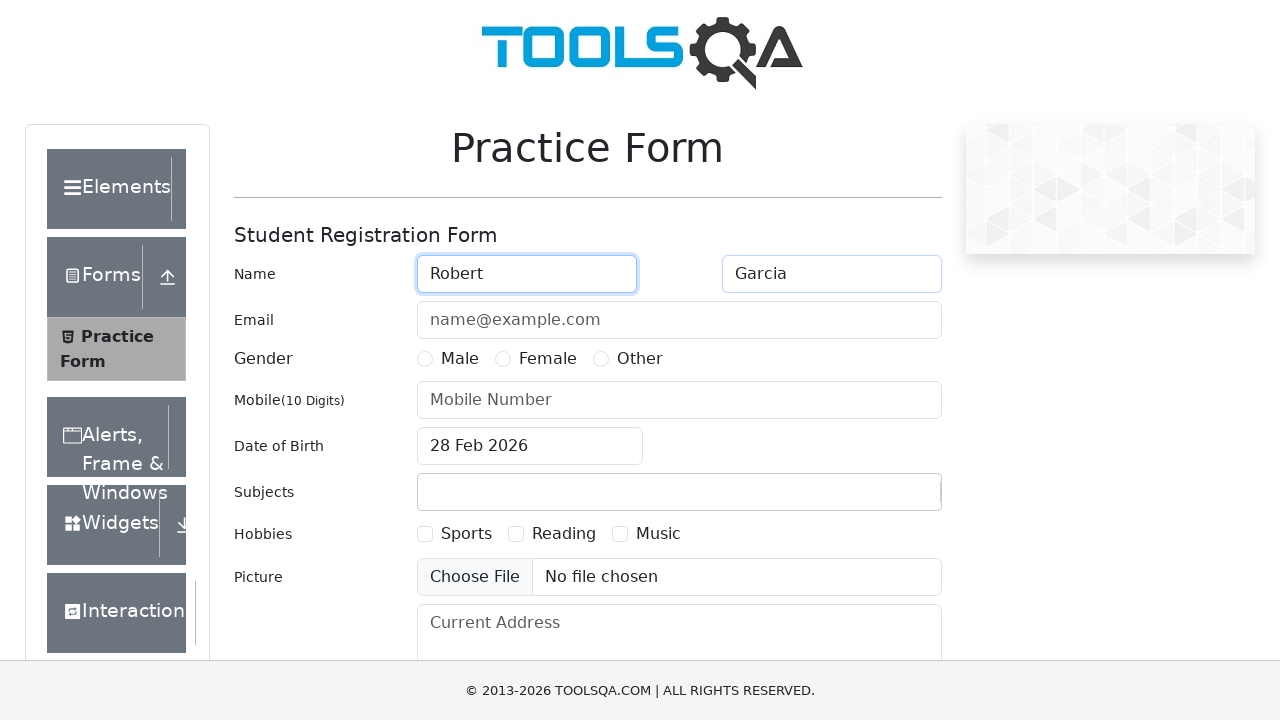

Filled email field with invalid pattern 'a.-_A0@a.-_A0.aaaBBB' on #userEmail
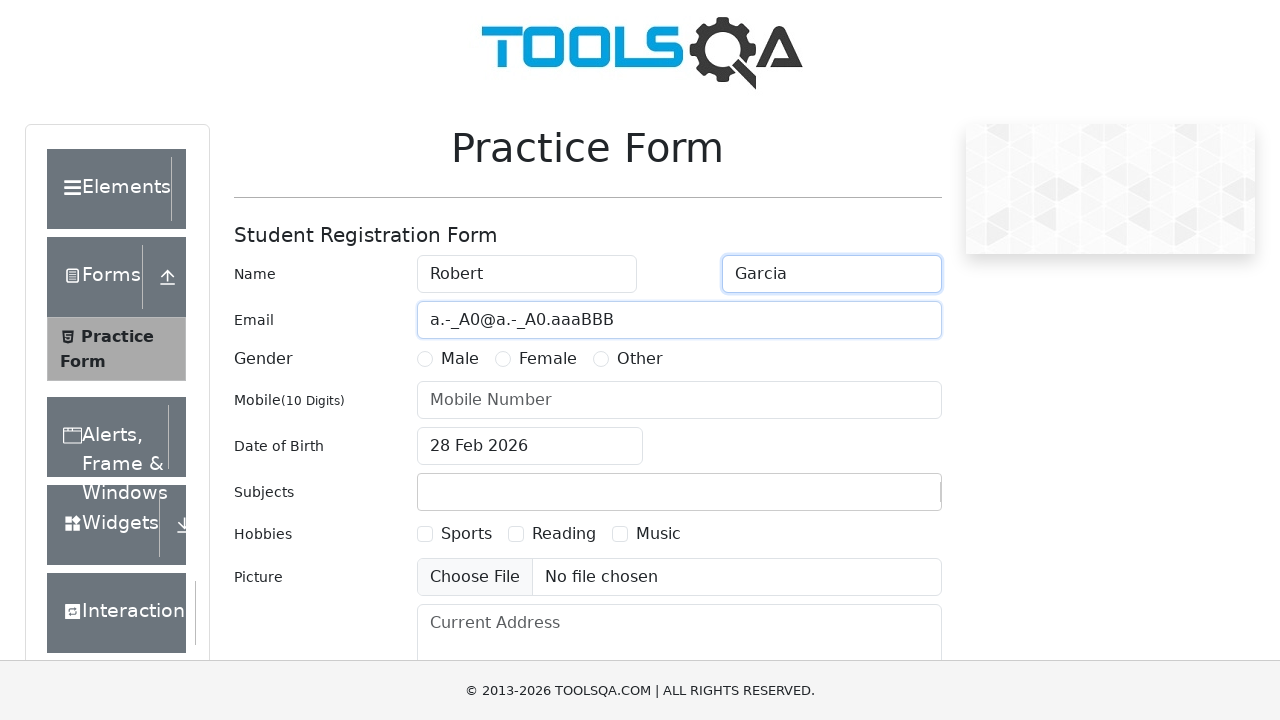

Selected Female gender option at (548, 359) on label[for='gender-radio-2']
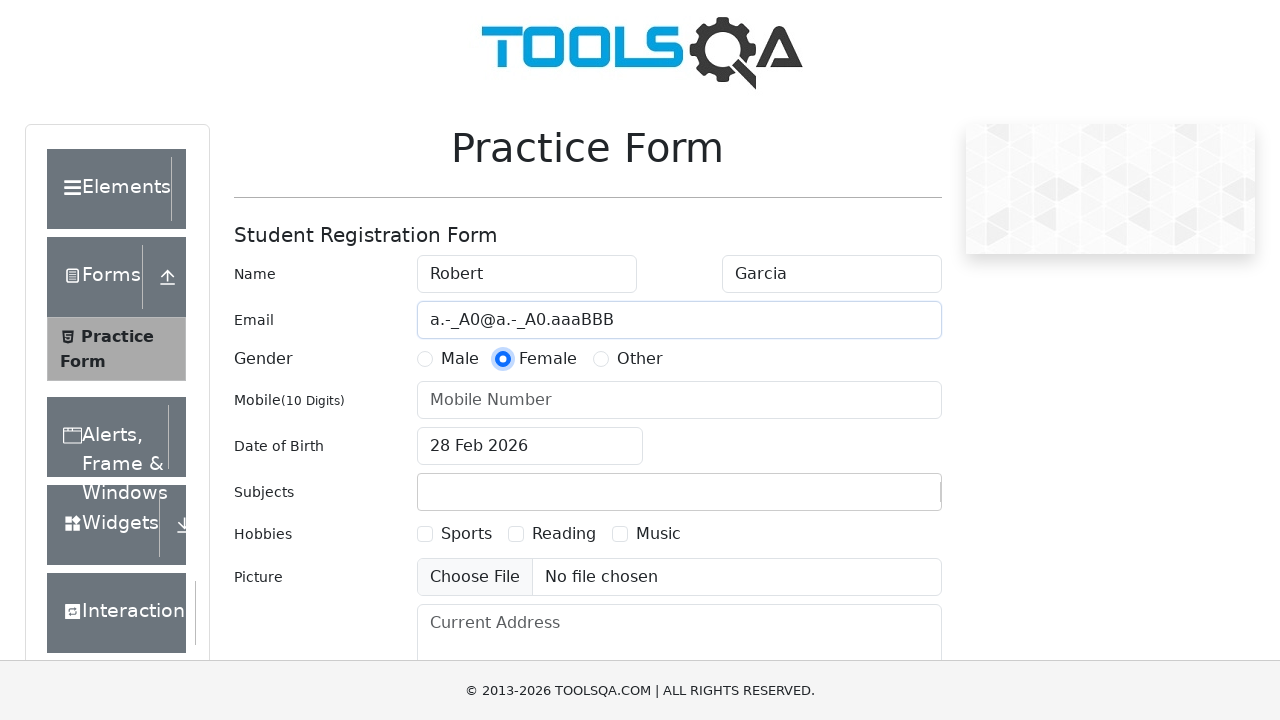

Filled phone number field with '0123456789' on #userNumber
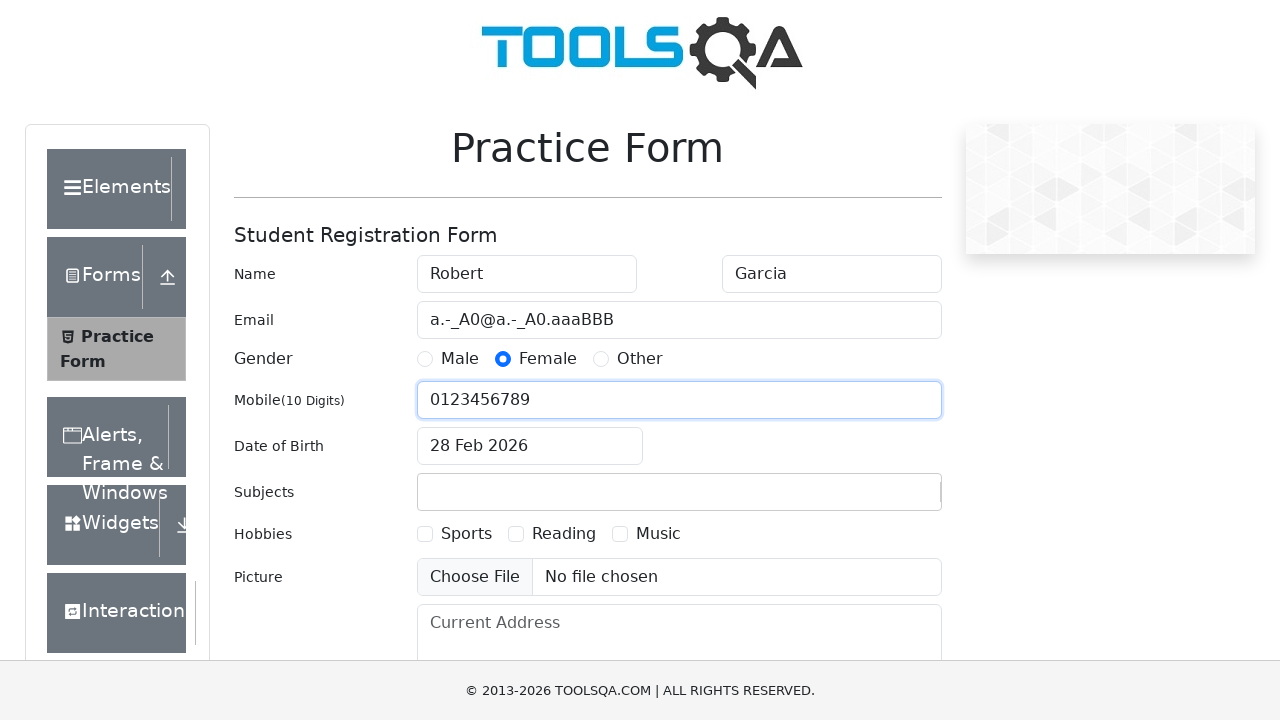

Clicked date of birth field to open calendar at (530, 446) on #dateOfBirthInput
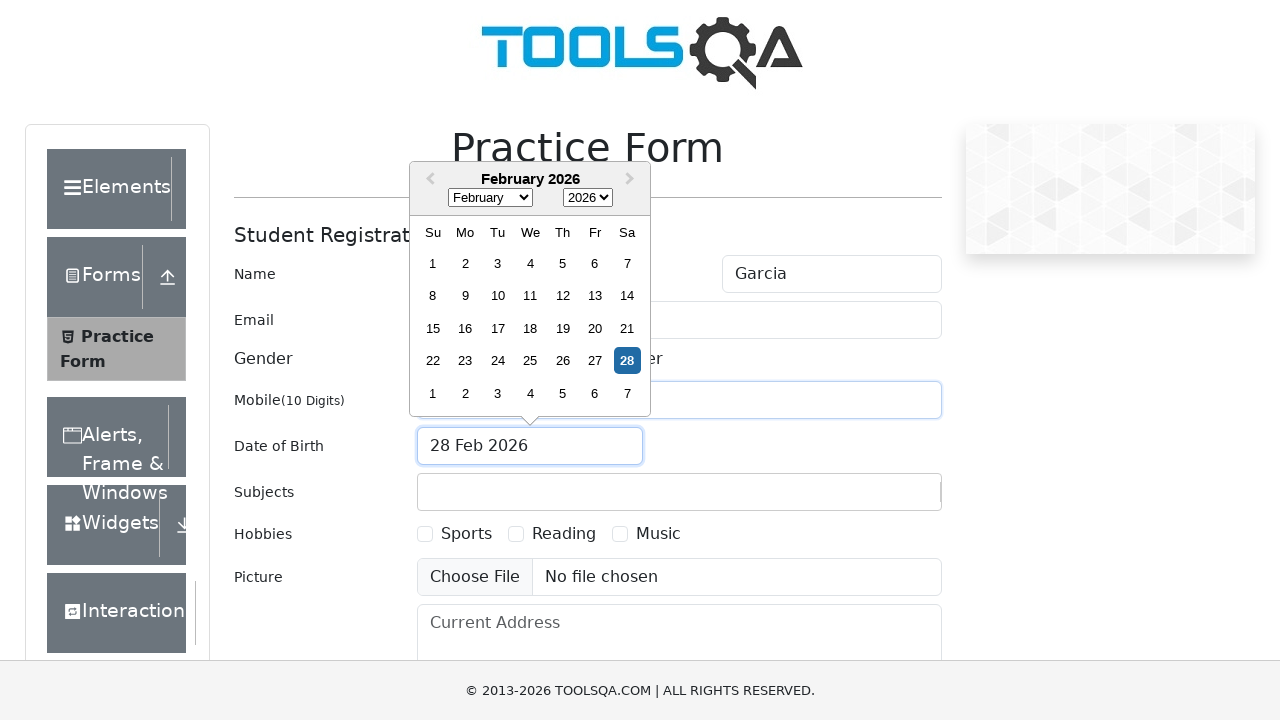

Selected month 8 (August) from date picker on .react-datepicker__month-select
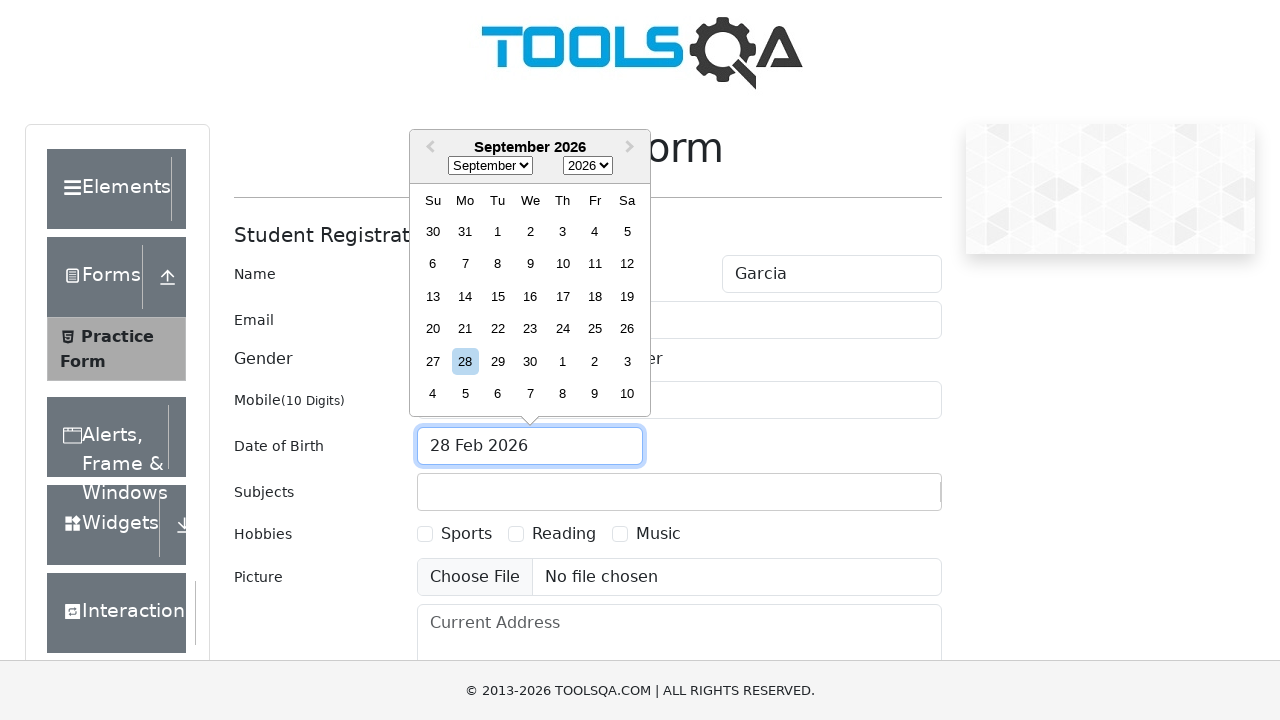

Selected year 1995 from date picker on .react-datepicker__year-select
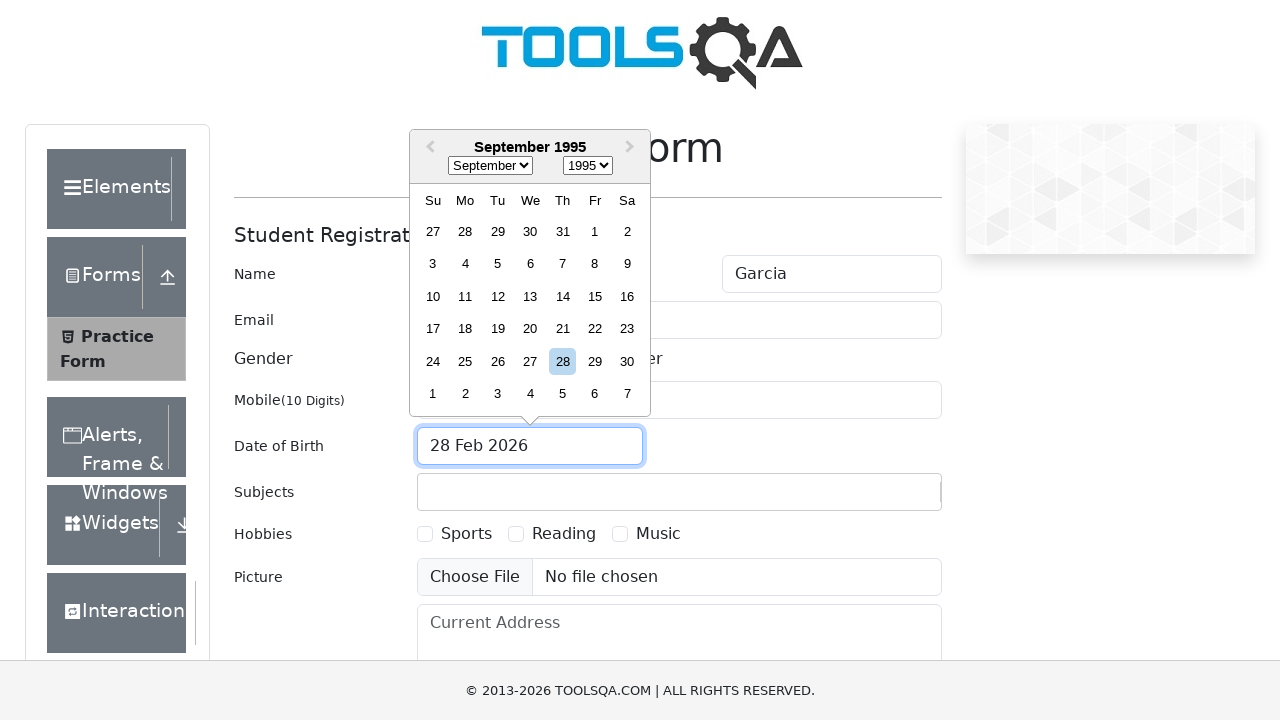

Selected day 6 from date picker at (530, 264) on .react-datepicker__day--006:not(.react-datepicker__day--outside-month)
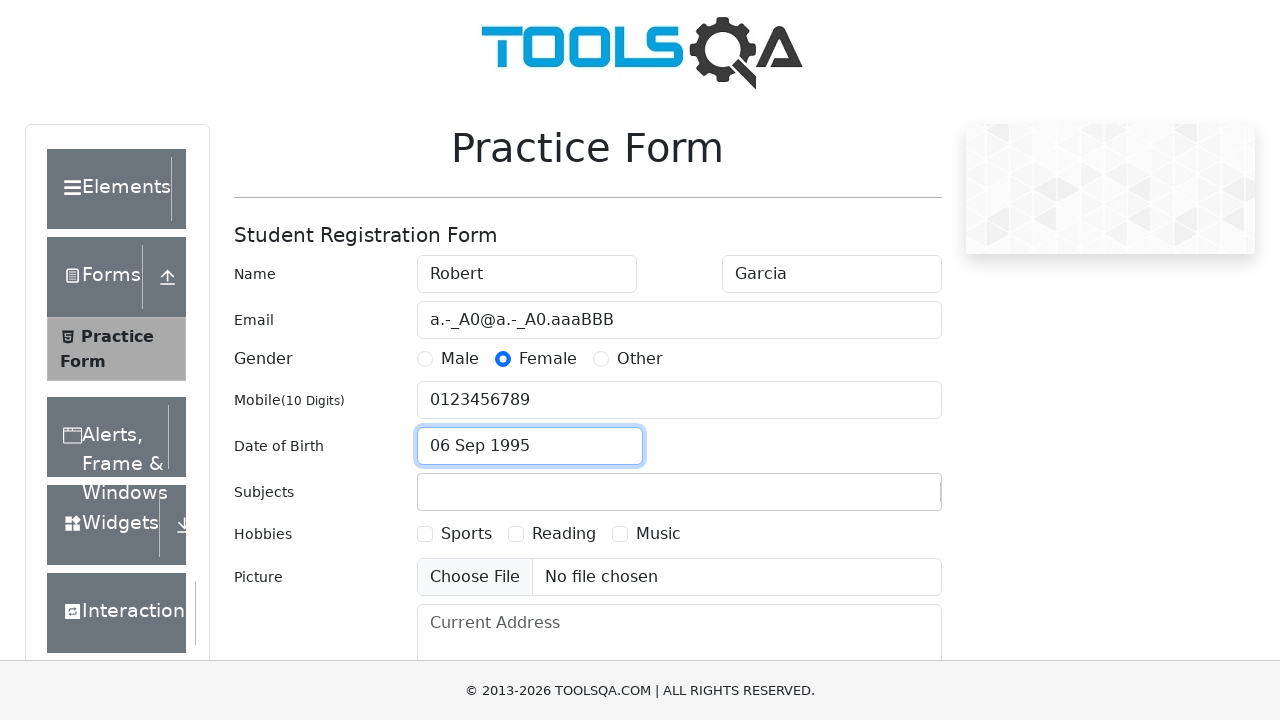

Clicked submit button to attempt form submission at (885, 499) on #submit
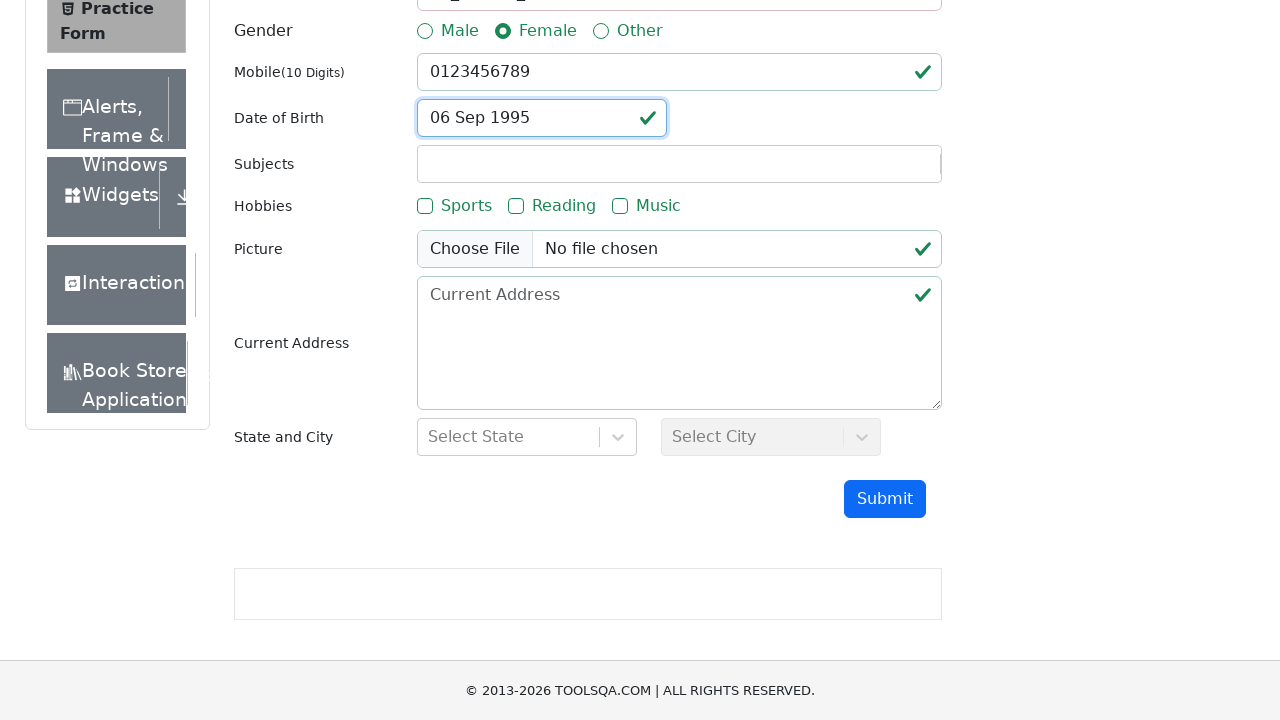

Waited 1000ms for any confirmation table to appear
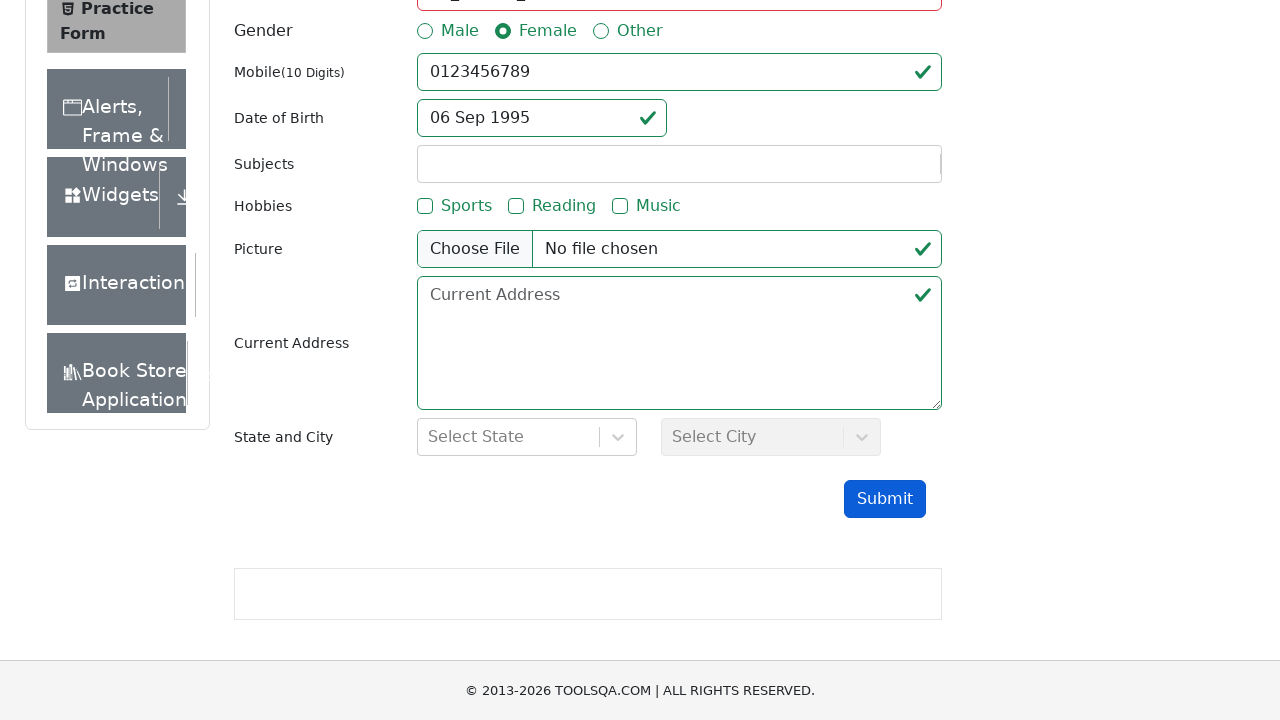

Verified that confirmation table is not visible (invalid email pattern prevented submission)
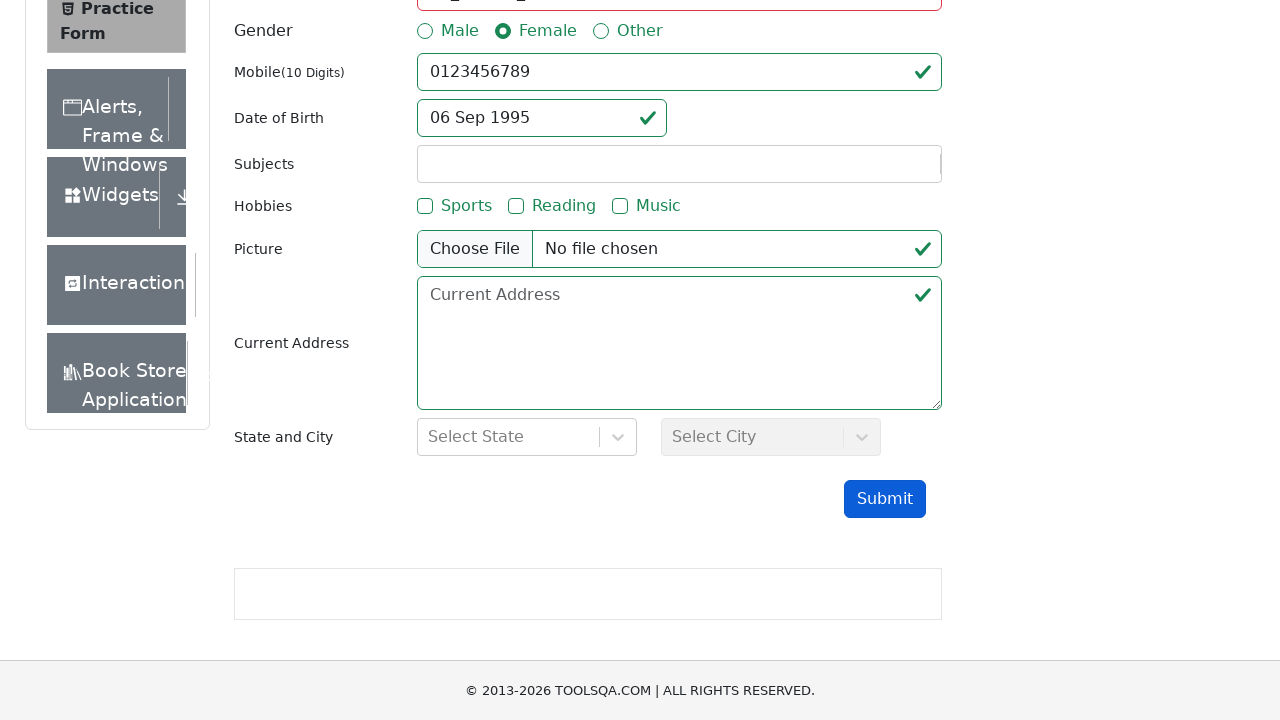

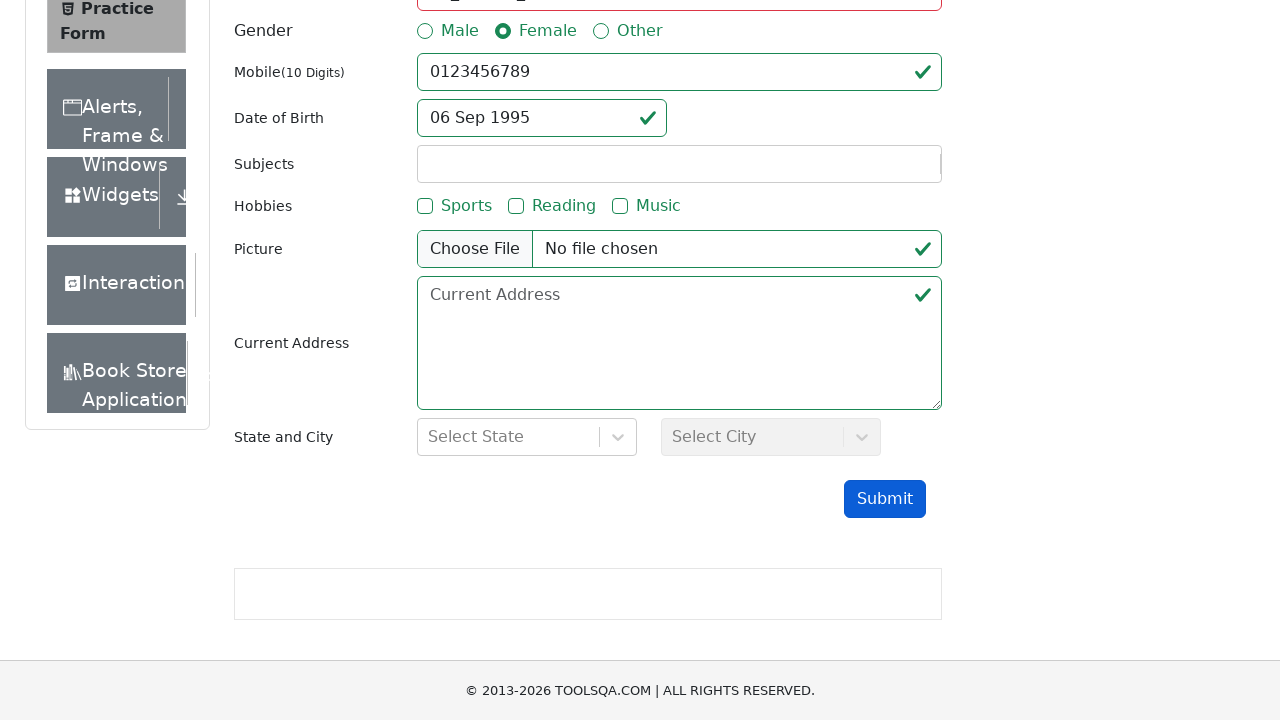